Tests dismissing a JavaScript confirm dialog by clicking a button to trigger the confirm and then canceling it

Starting URL: https://automationfc.github.io/basic-form/index.html

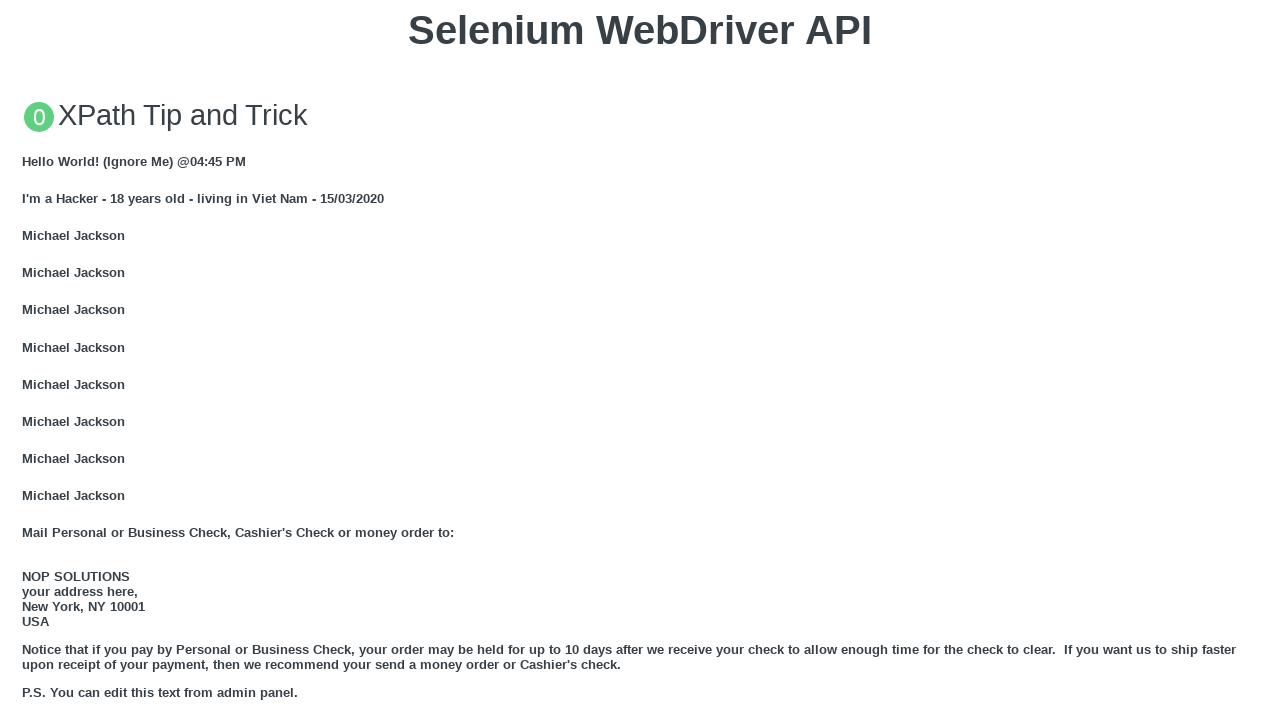

Clicked 'Click for JS Confirm' button to trigger JavaScript confirm dialog at (640, 360) on xpath=//div/button[text()='Click for JS Confirm']
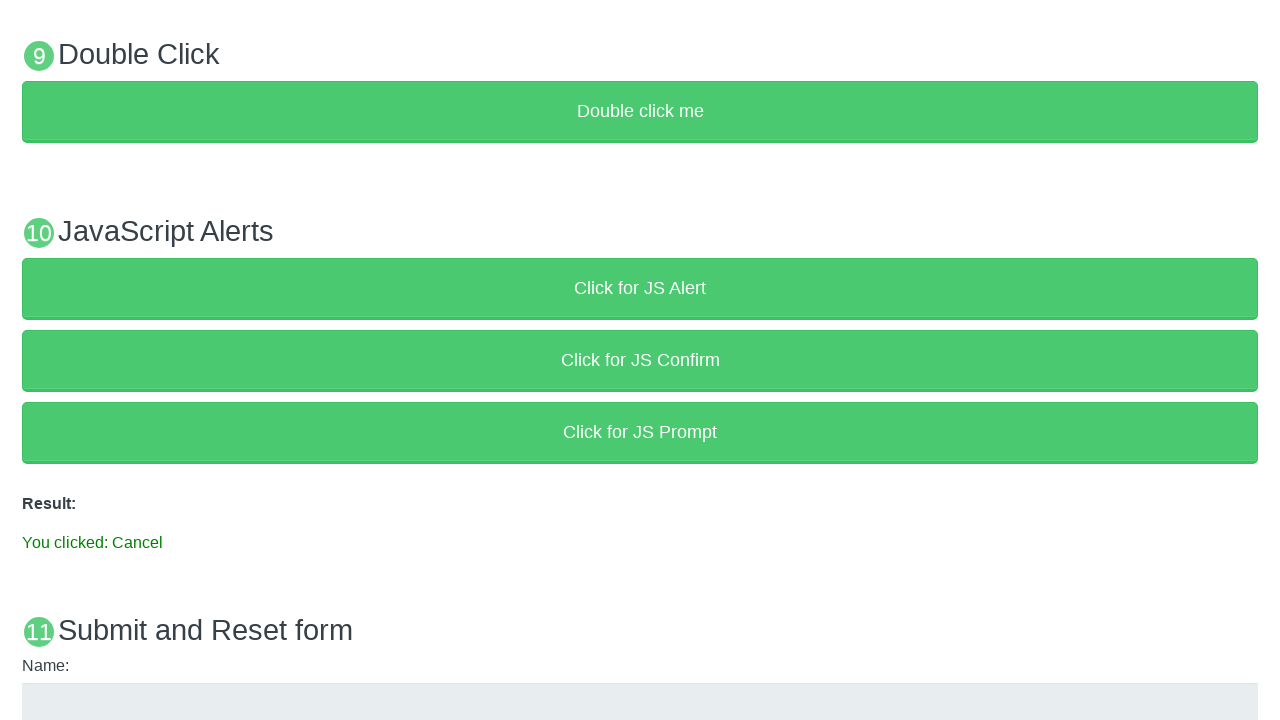

Set up dialog handler to dismiss the confirm dialog
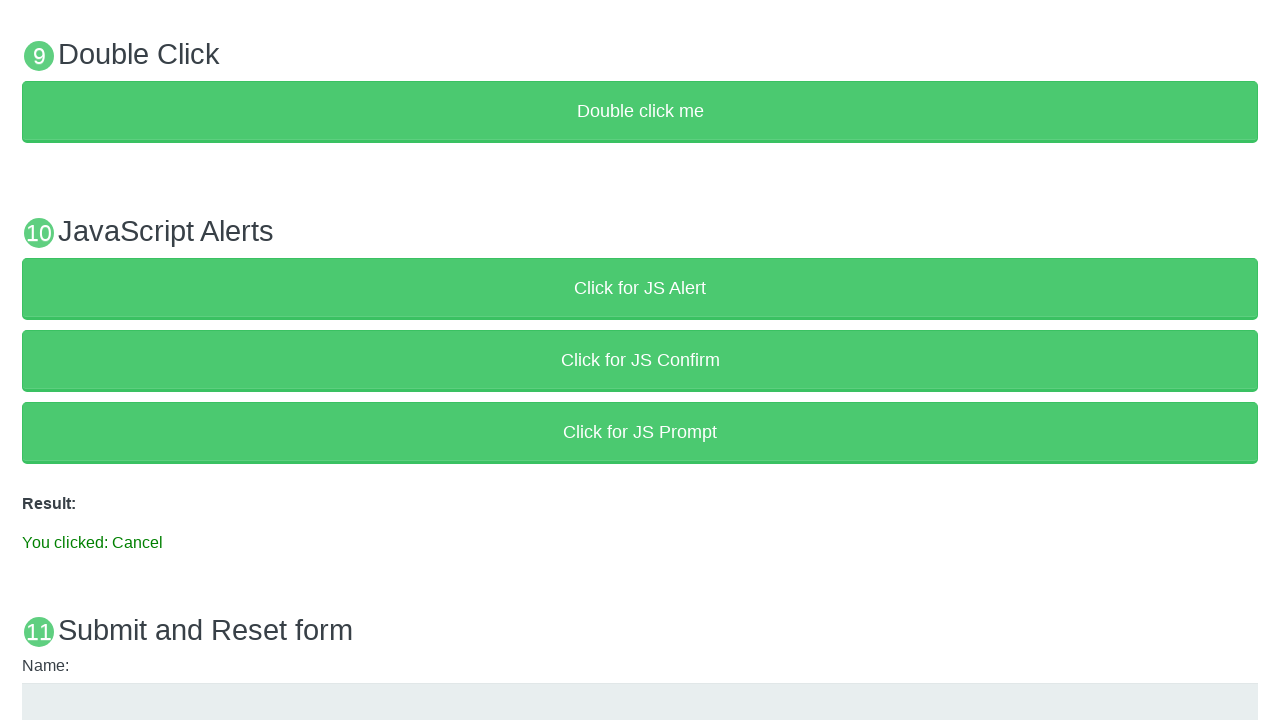

Verified result text displays 'You clicked: Cancel'
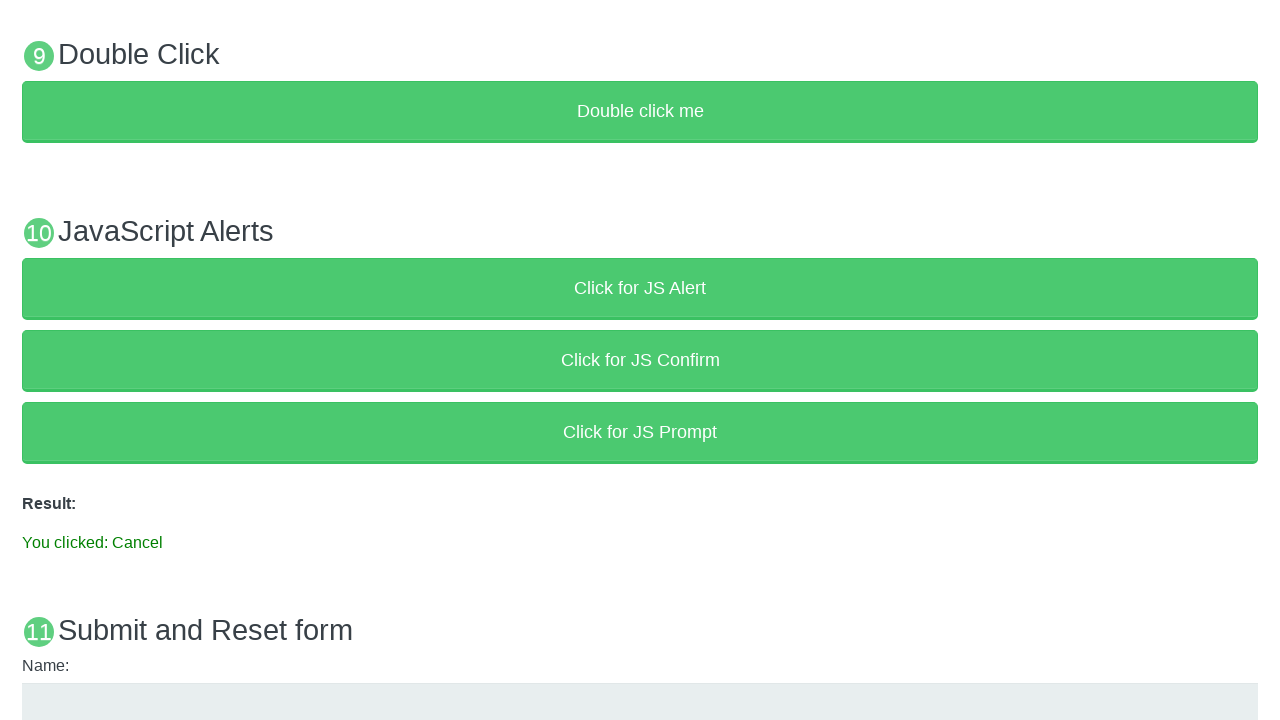

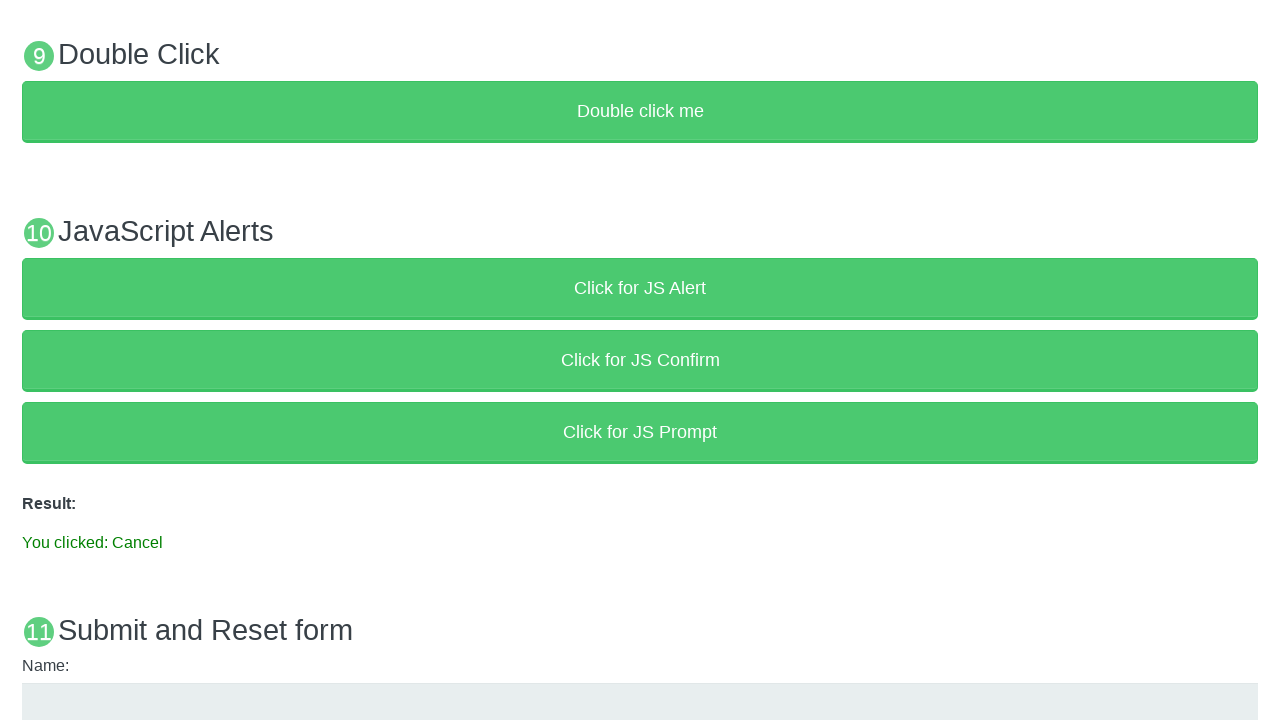